Tests flight reservation form by selecting origin and destination airports from dropdown menus and clicking a checkbox option on a practice website

Starting URL: https://rahulshettyacademy.com/dropdownsPractise/

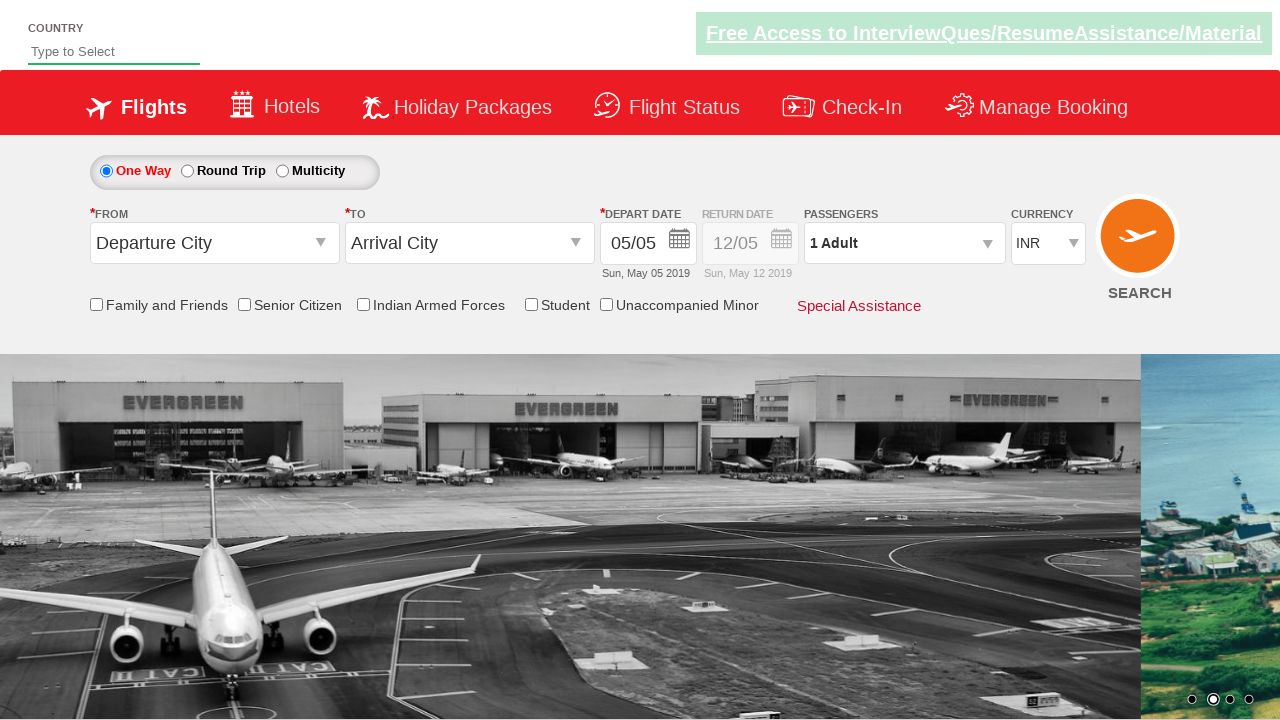

Clicked origin station dropdown at (214, 243) on #ctl00_mainContent_ddl_originStation1_CTXT
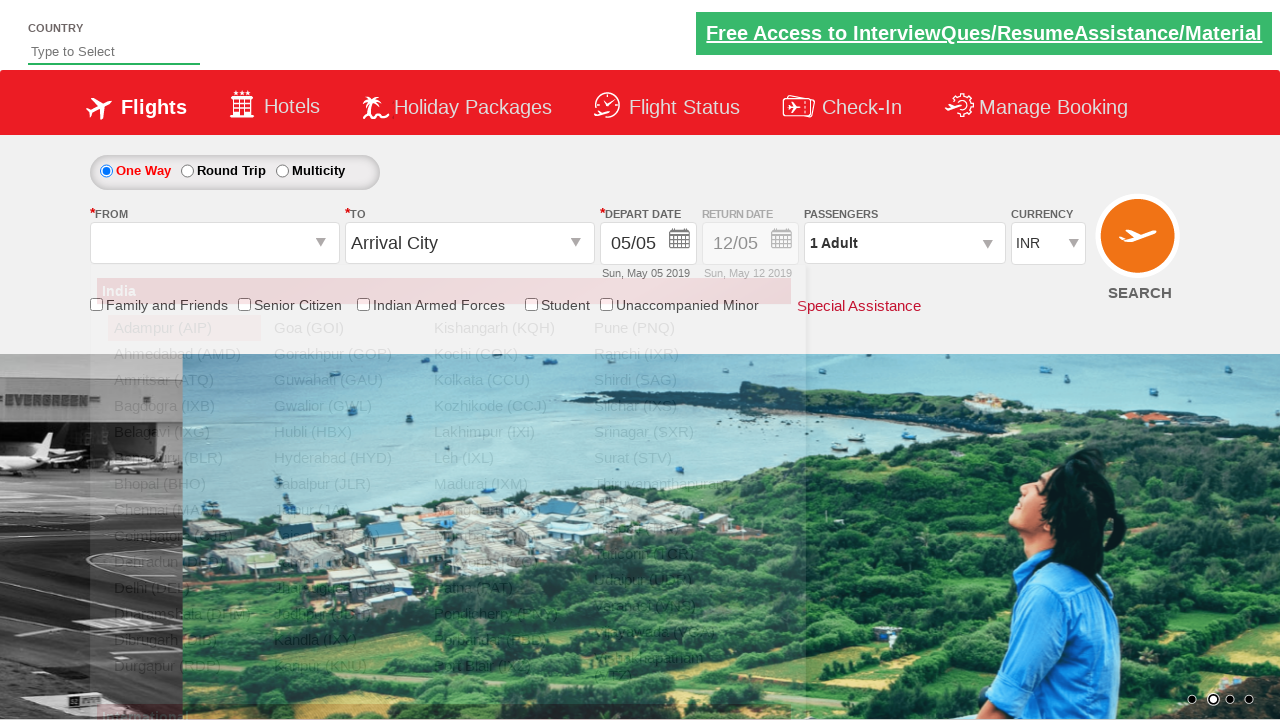

Selected Bangalore (BLR) as origin airport at (184, 458) on xpath=//div[@id='glsctl00_mainContent_ddl_originStation1_CTNR'] //a[@value='BLR'
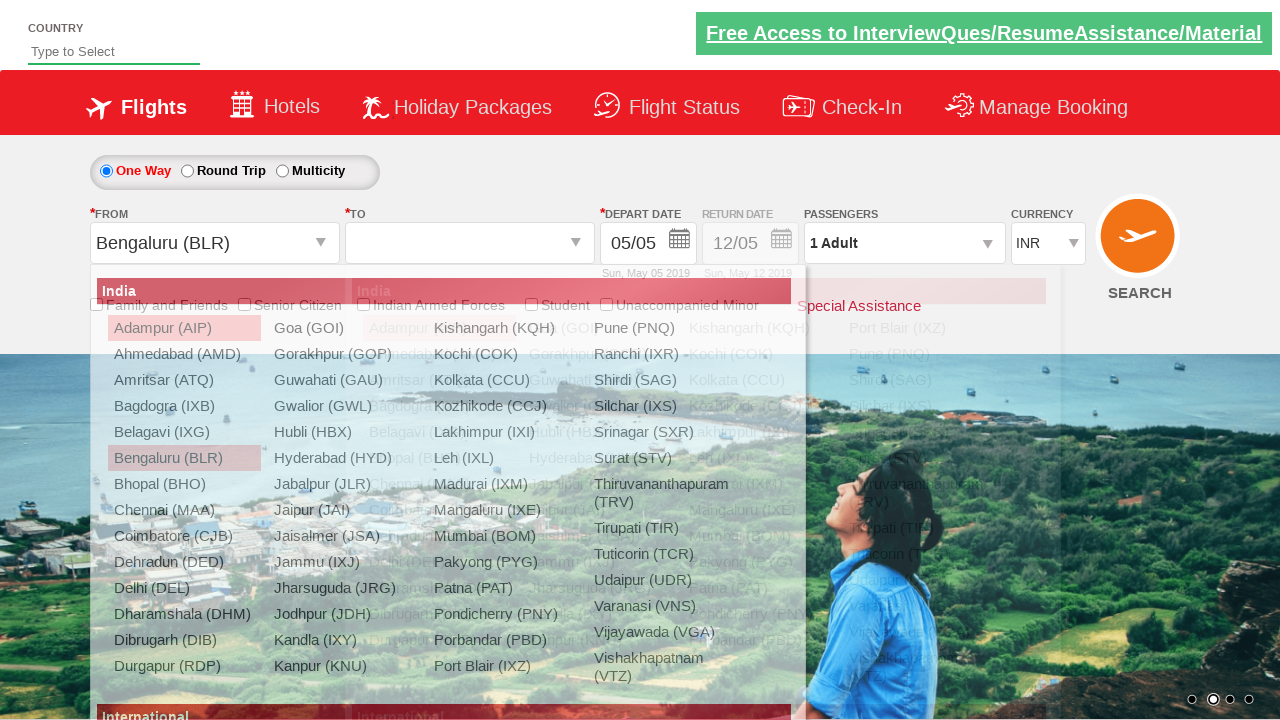

Waited for destination dropdown to be ready
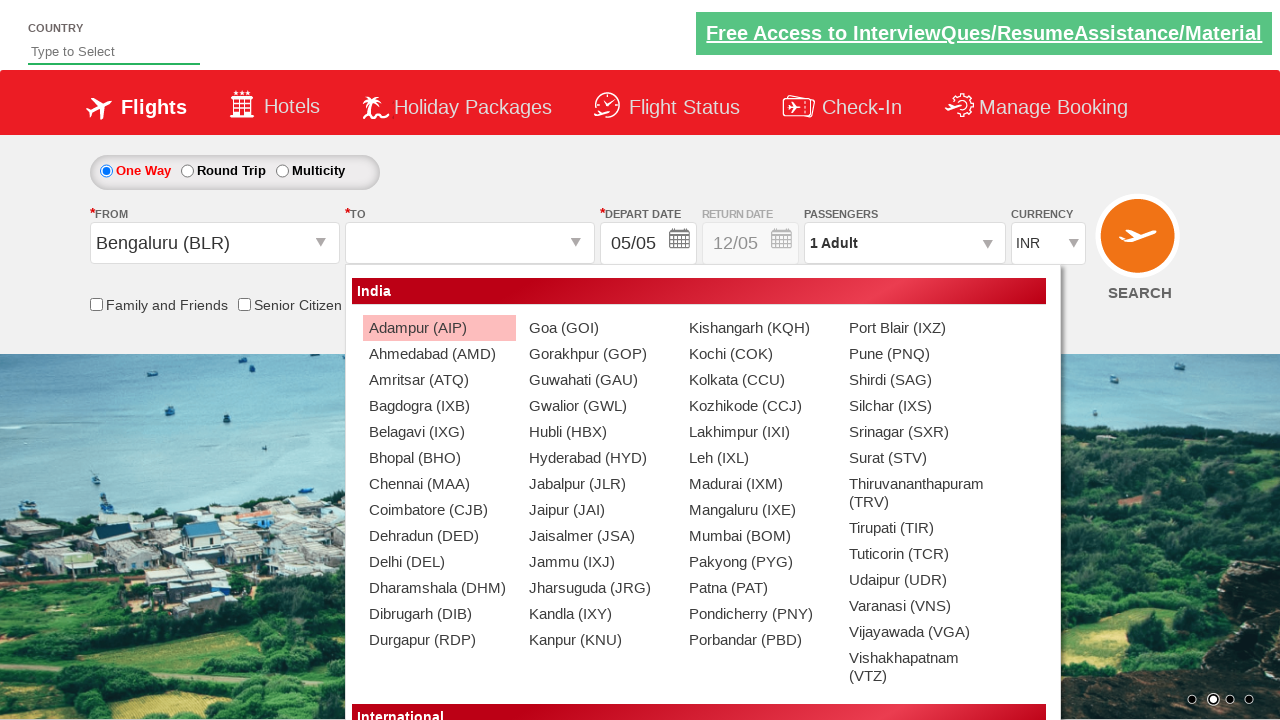

Selected Pune (PNQ) as destination airport at (919, 354) on xpath=//div[@id='glsctl00_mainContent_ddl_destinationStation1_CTNR'] //a[@value=
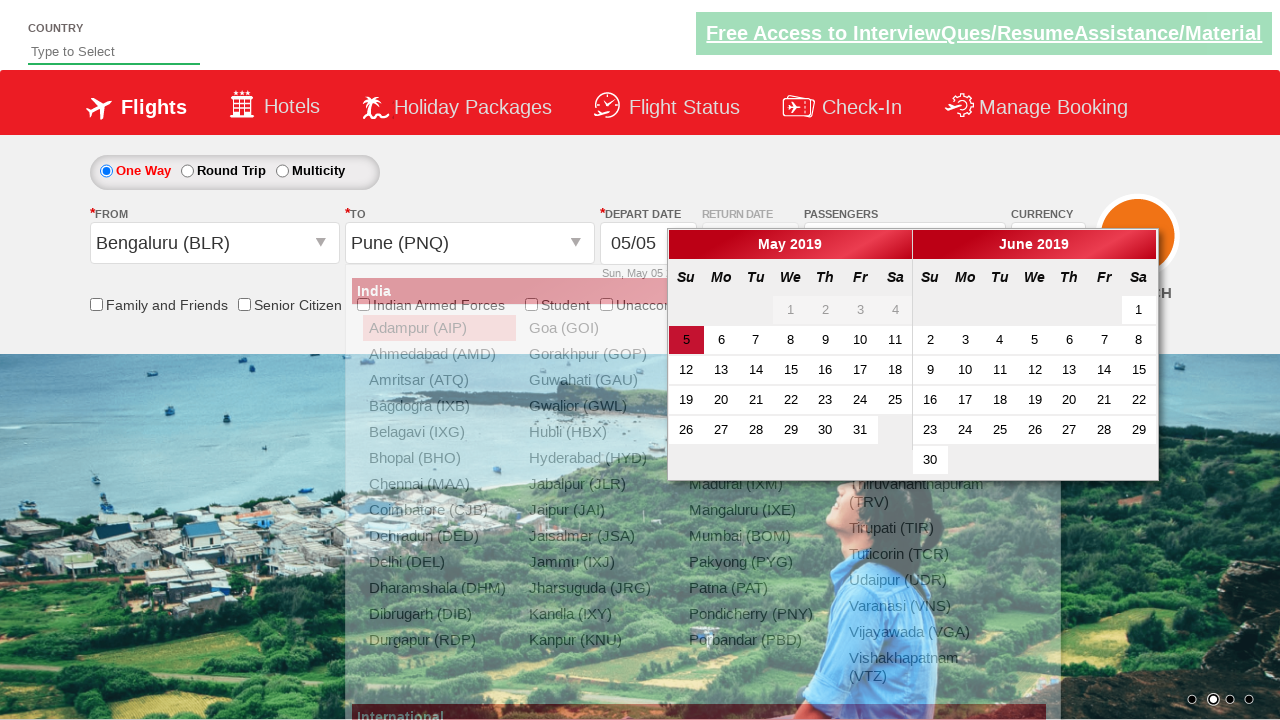

Clicked armed forces checkbox at (363, 304) on #ctl00_mainContent_chk_IndArm
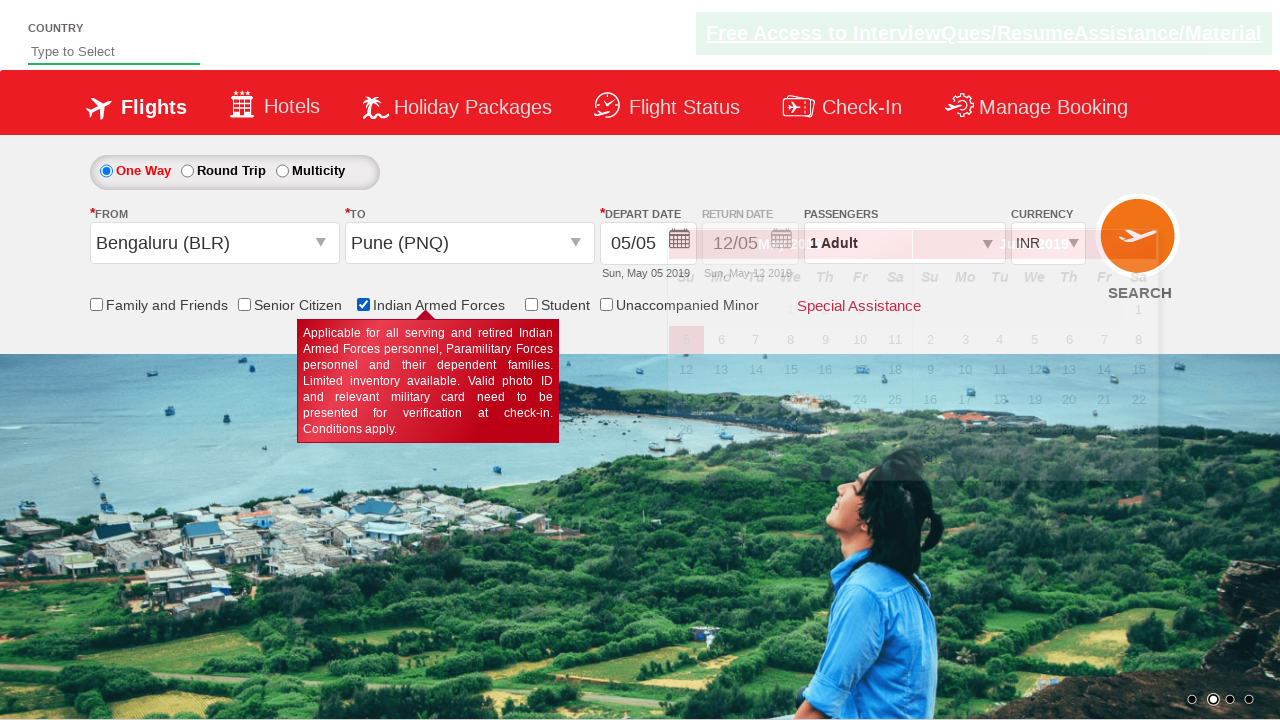

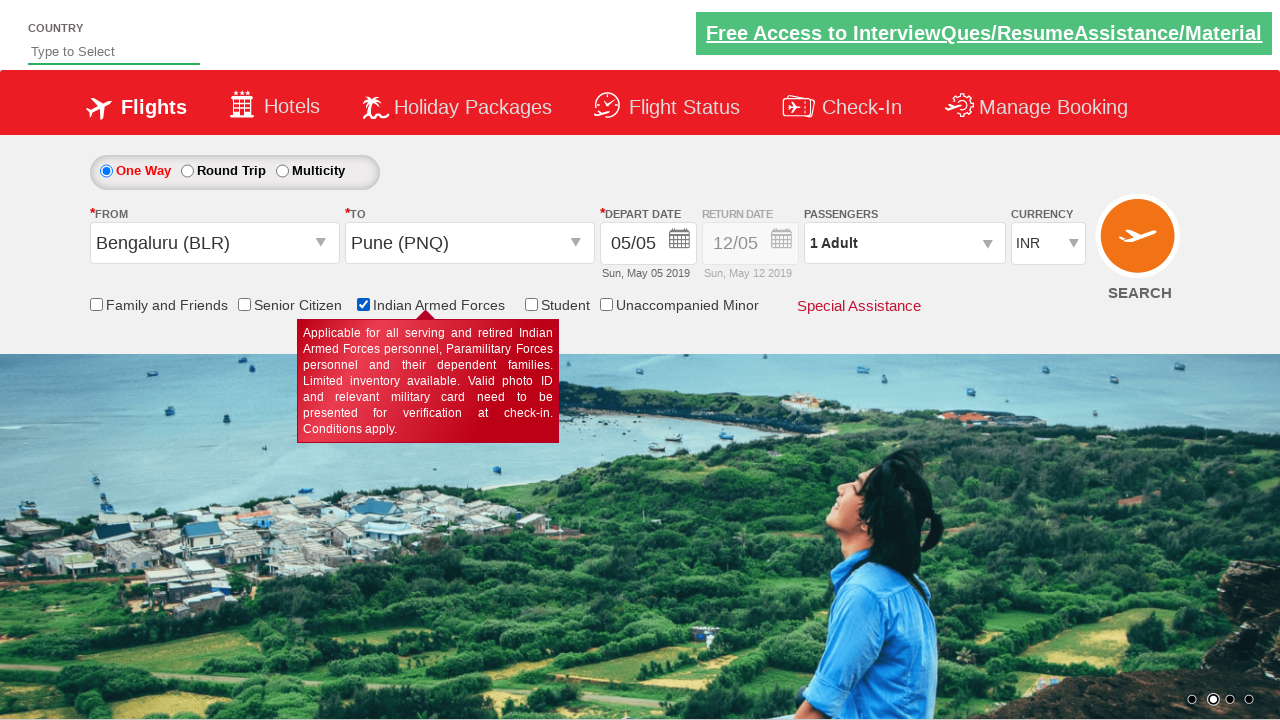